Navigates to Apple's homepage, refreshes the page, then navigates to Samsung's homepage

Starting URL: https://www.apple.com/

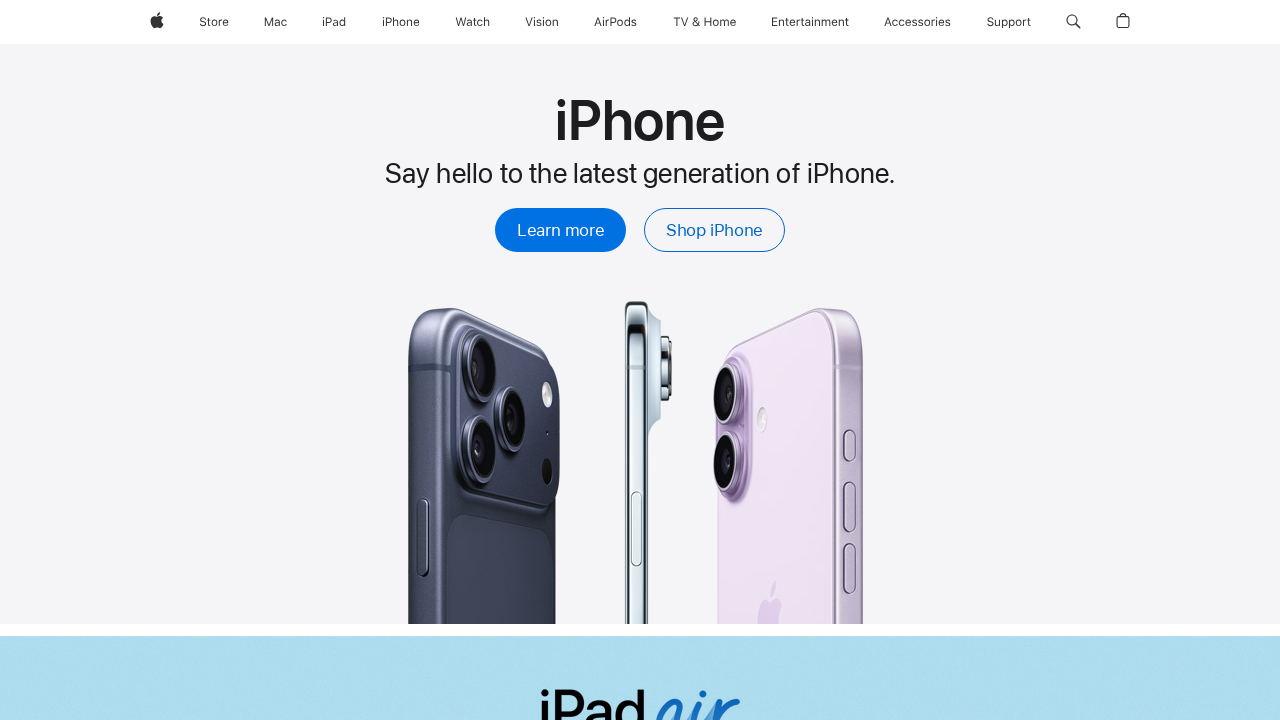

Refreshed Apple homepage
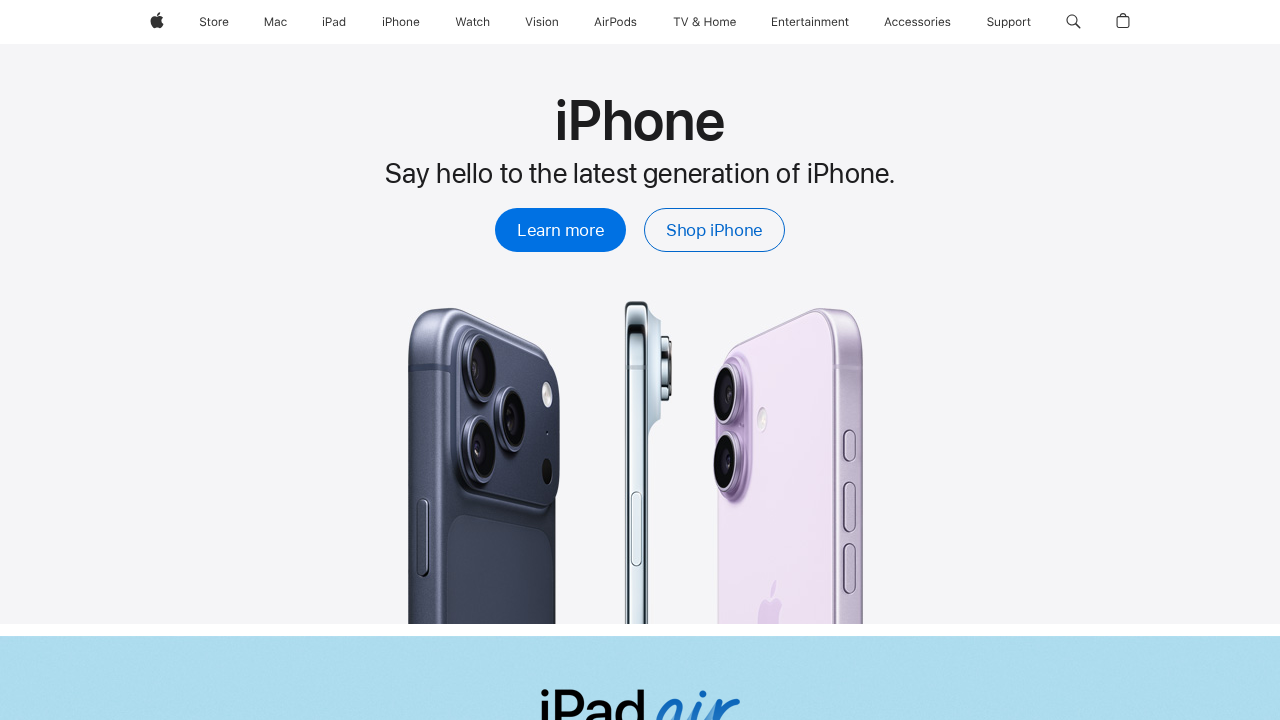

Navigated to Samsung homepage
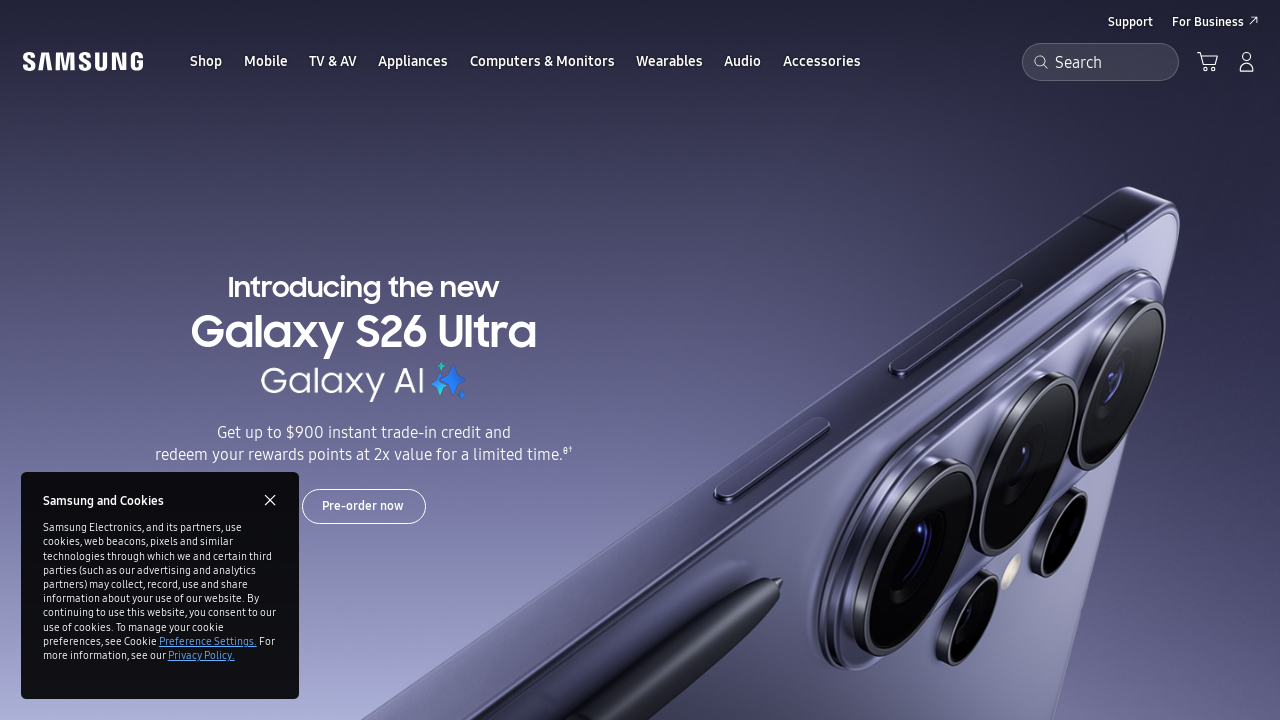

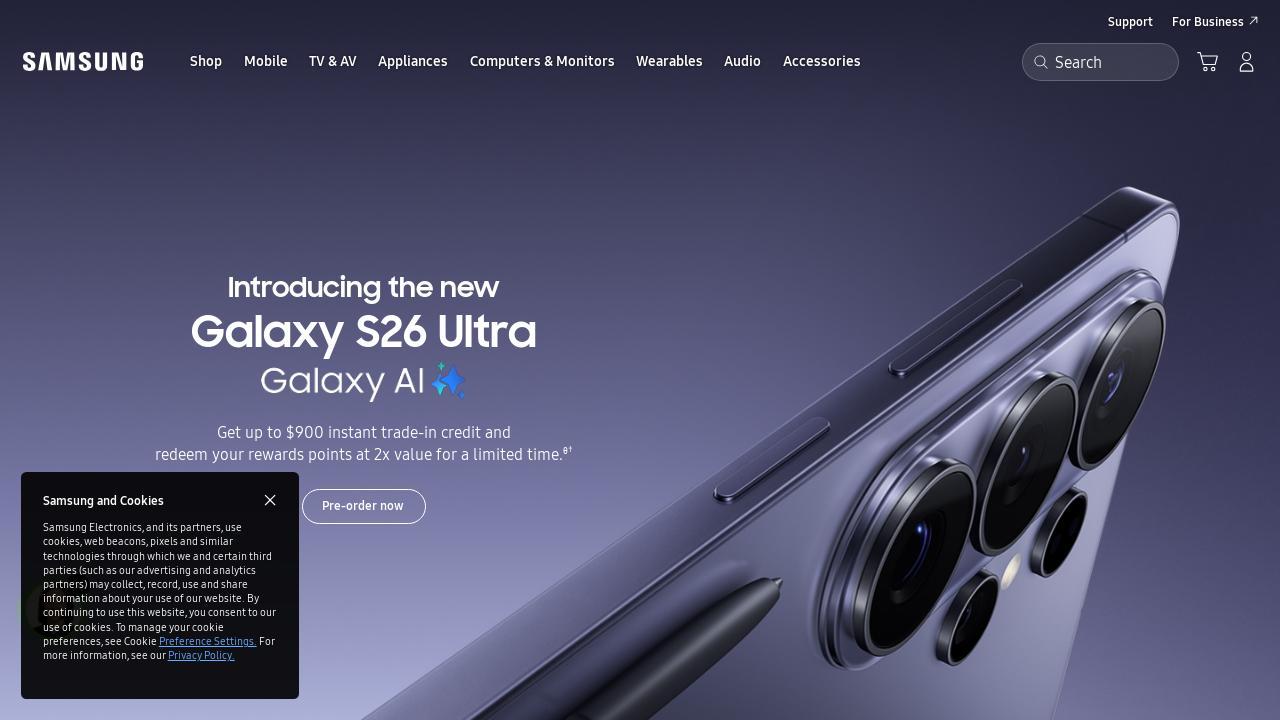